Demonstrates click-and-hold, move, and release mouse actions for drag and drop

Starting URL: https://crossbrowsertesting.github.io/drag-and-drop

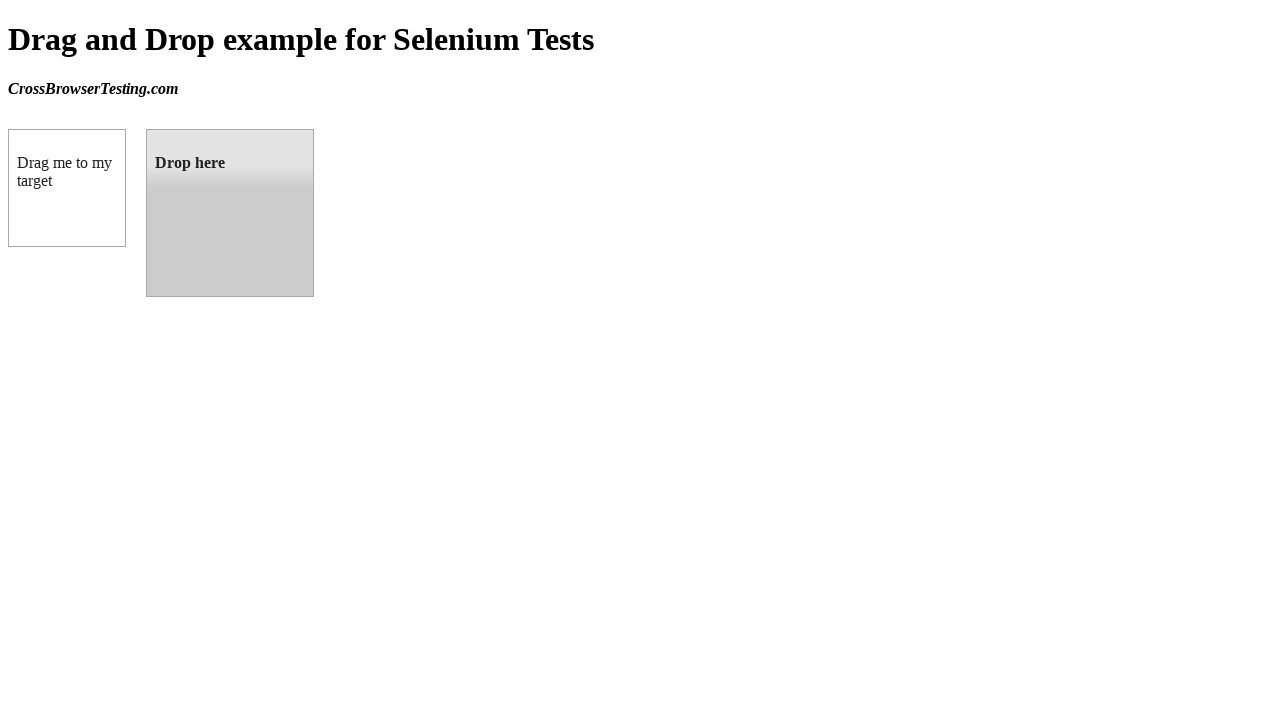

Located source draggable element
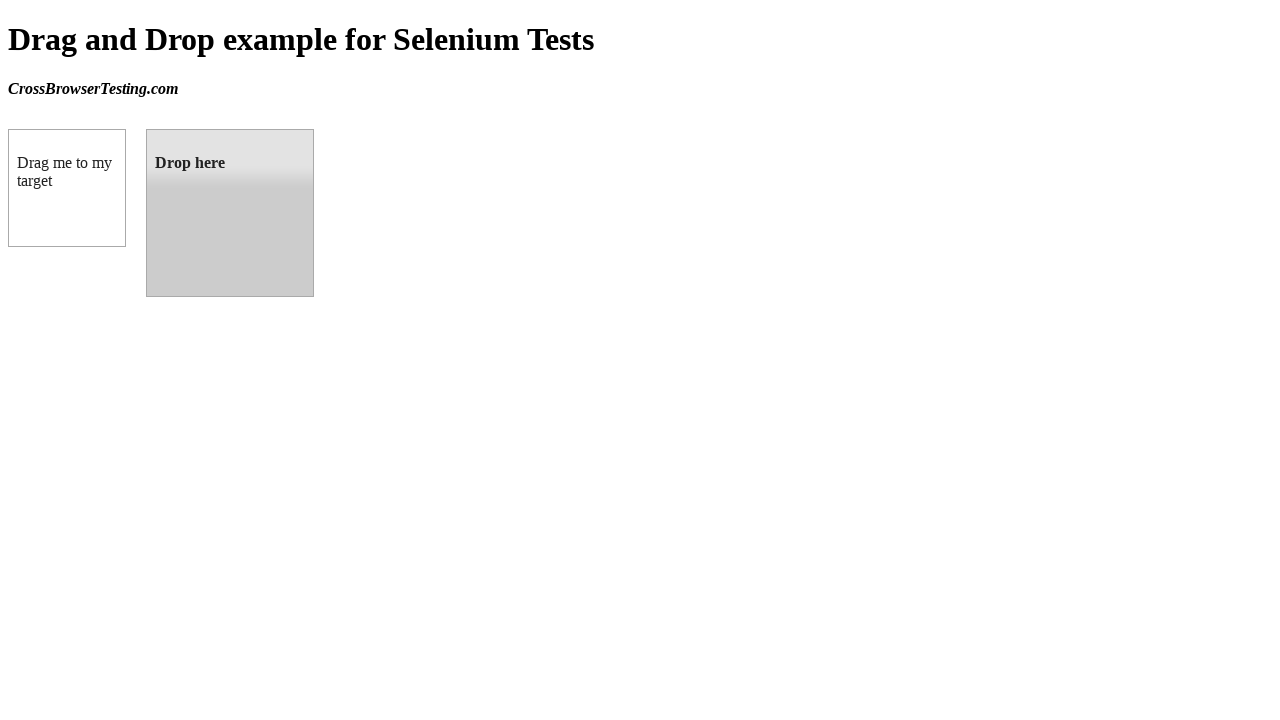

Located target droppable element
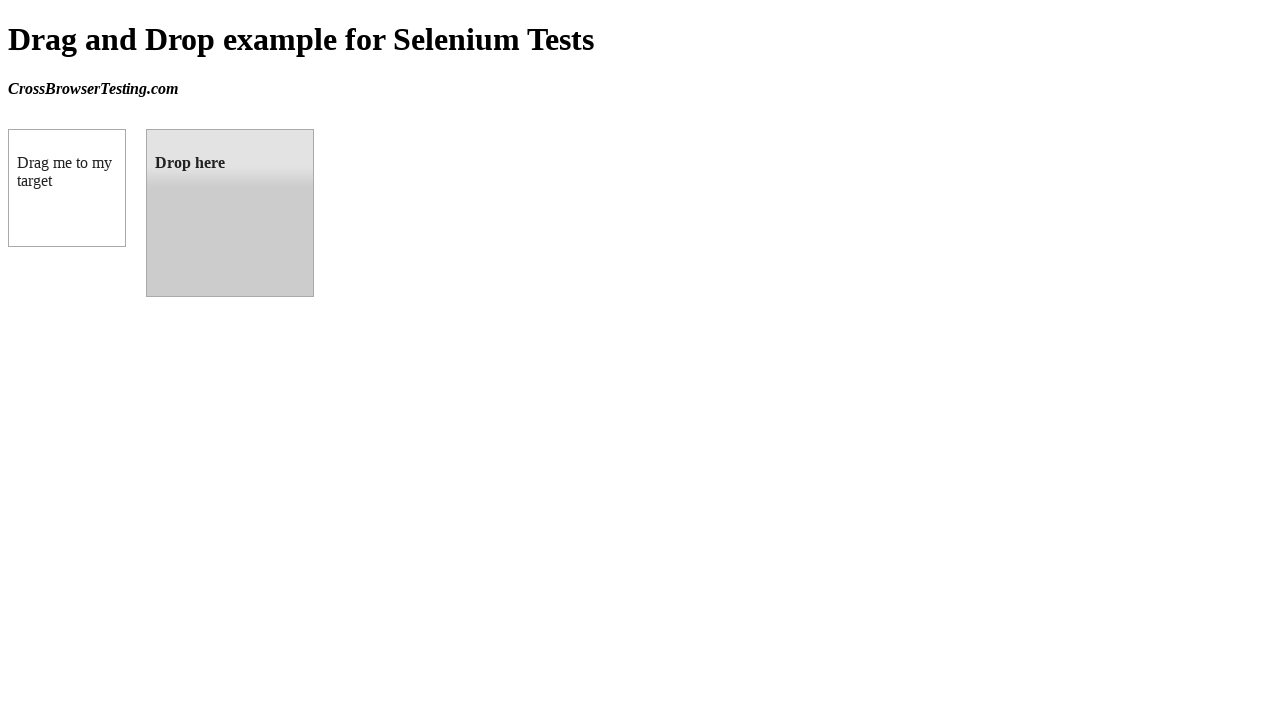

Retrieved bounding box for source element
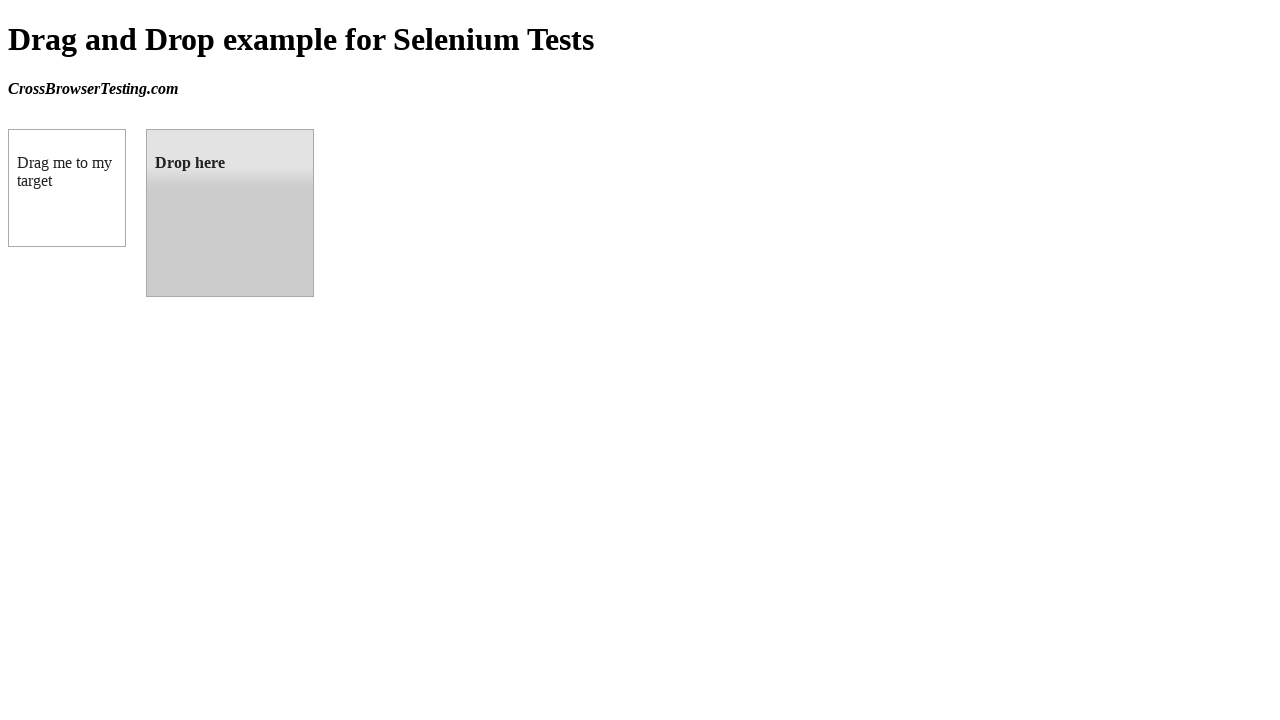

Retrieved bounding box for target element
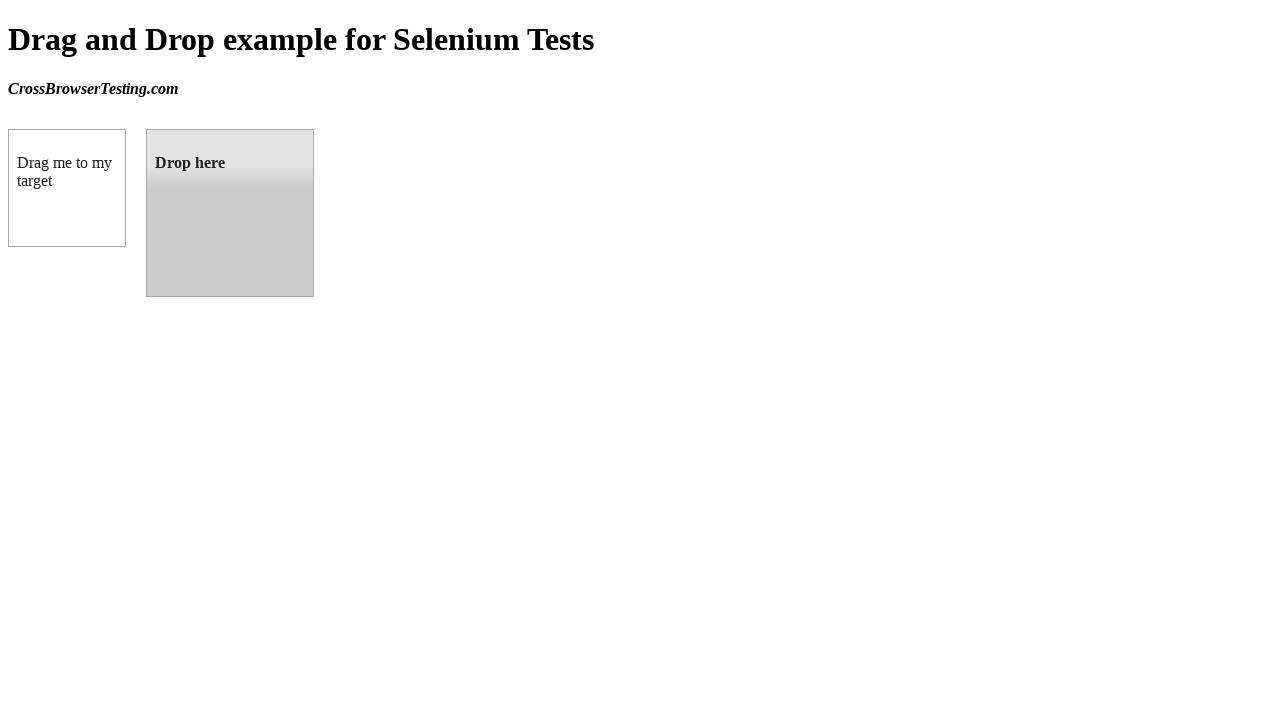

Moved mouse to center of source element at (67, 188)
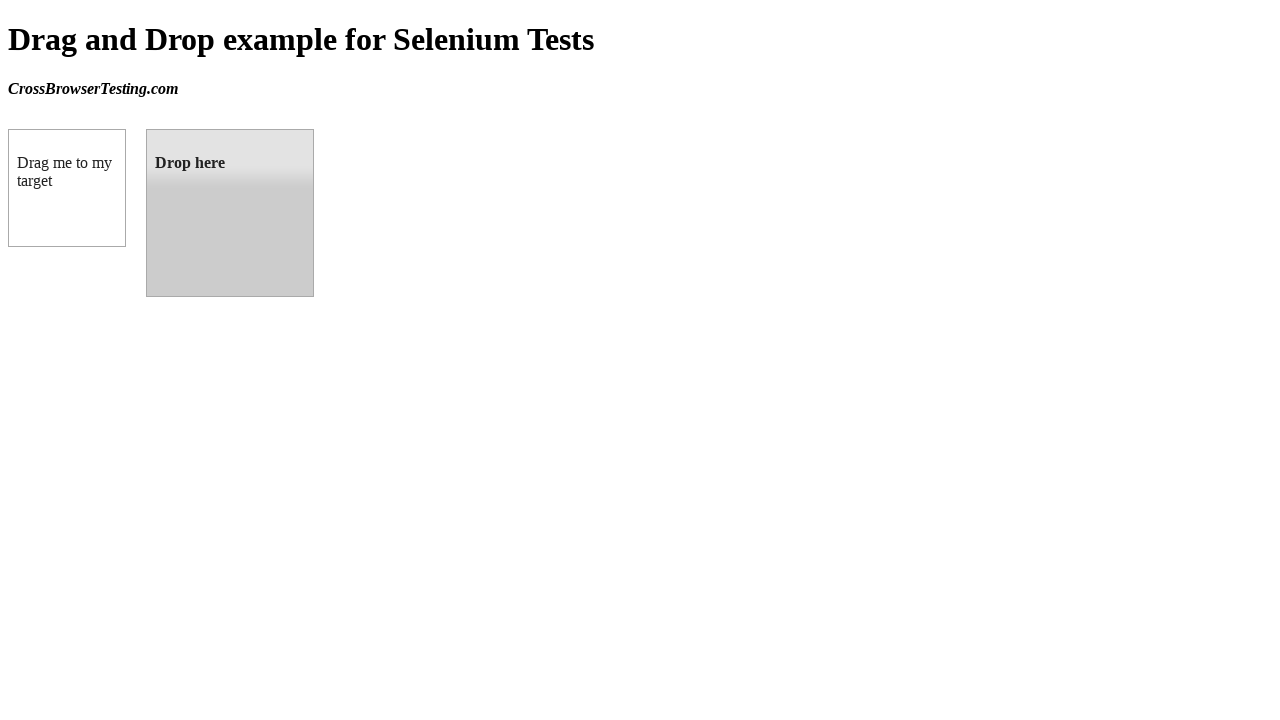

Pressed and held mouse button on source element at (67, 188)
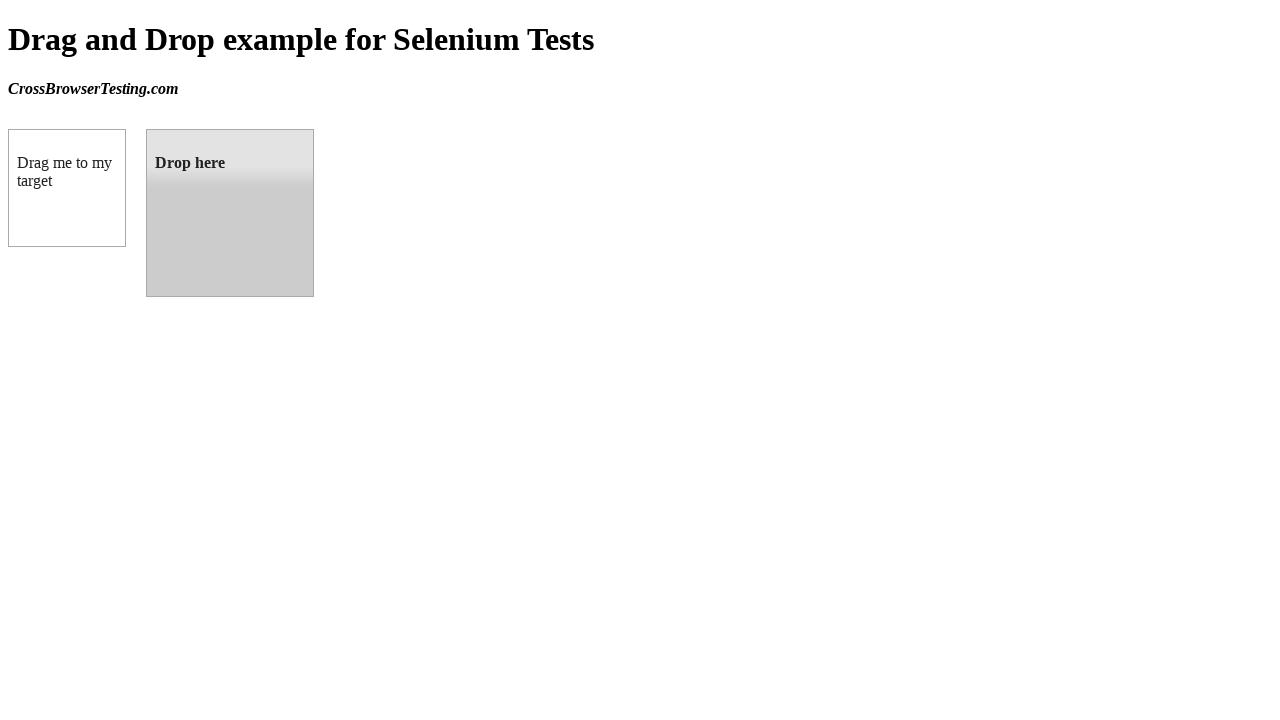

Dragged mouse to center of target element at (230, 213)
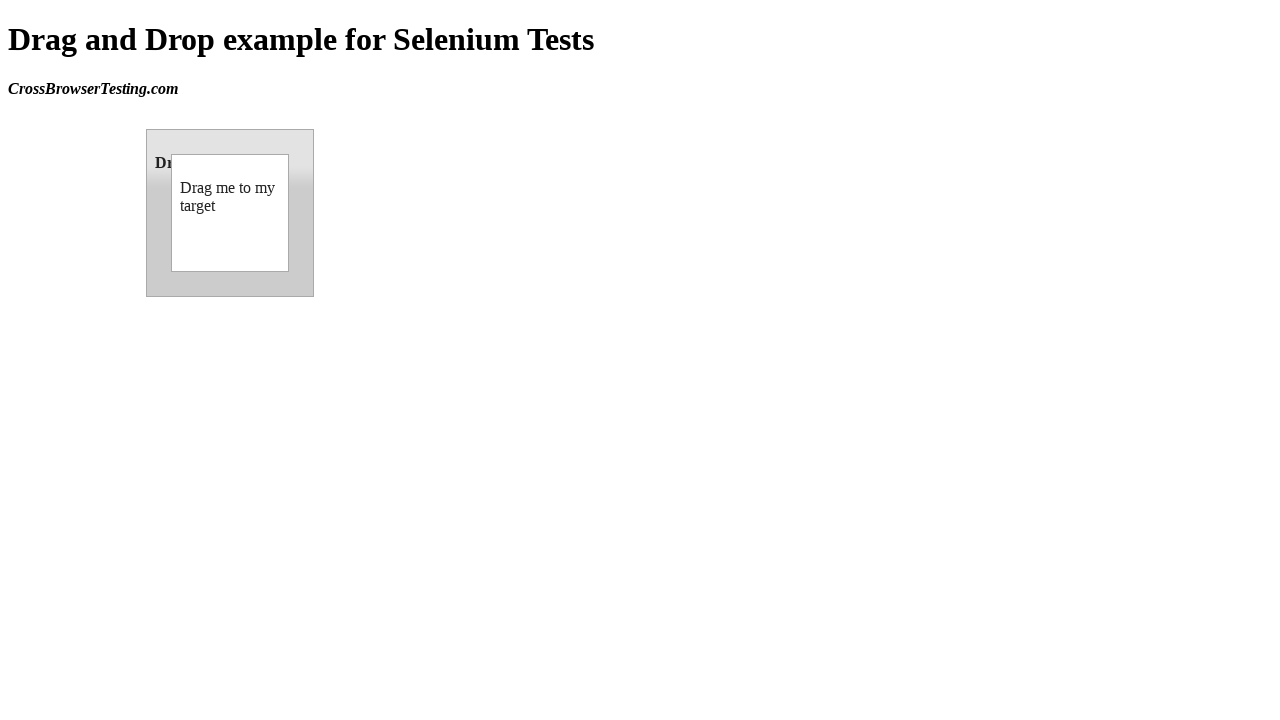

Released mouse button to drop element on target at (230, 213)
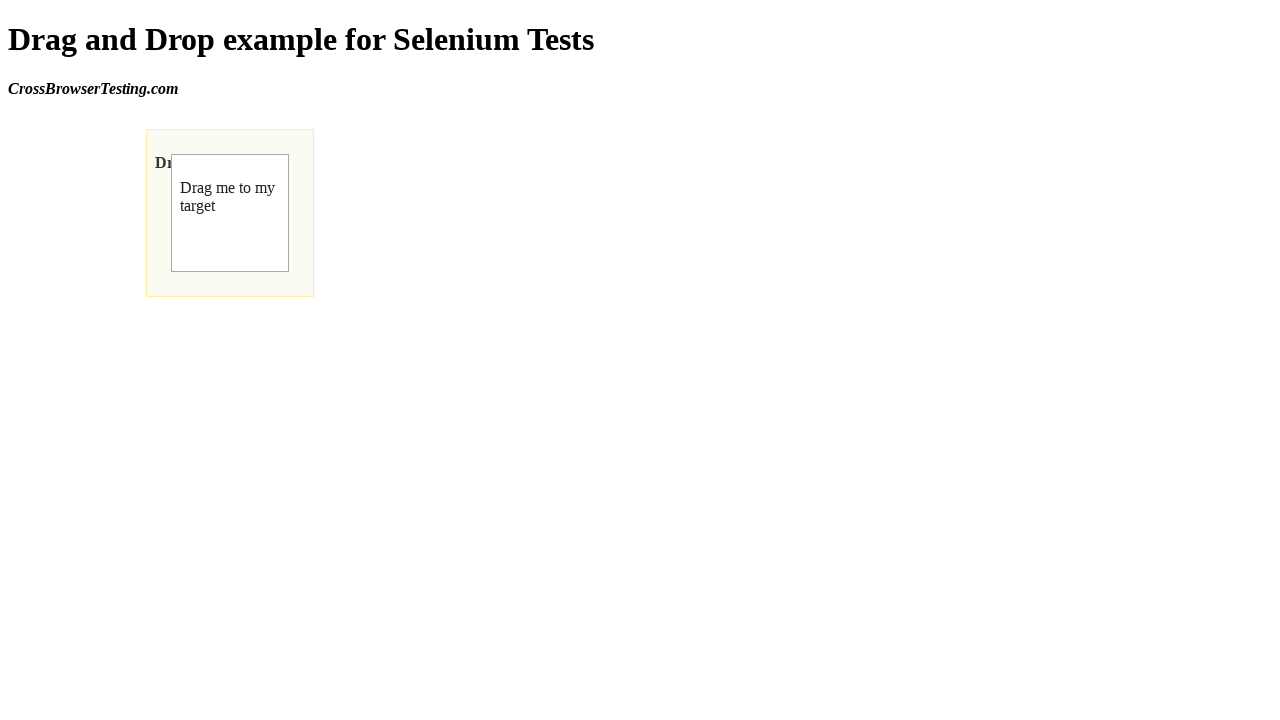

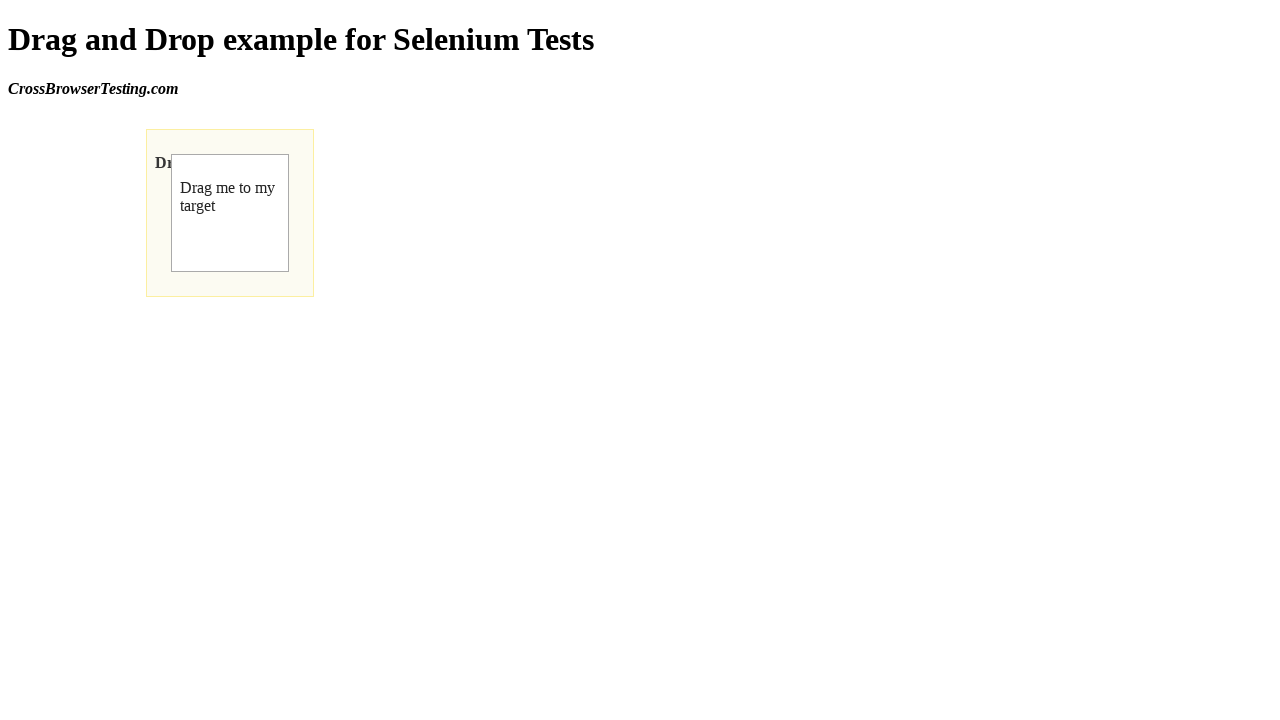